Tests drag and drop functionality on jQuery UI demo page by dragging an element from source to target within an iframe

Starting URL: https://jqueryui.com/droppable/#default

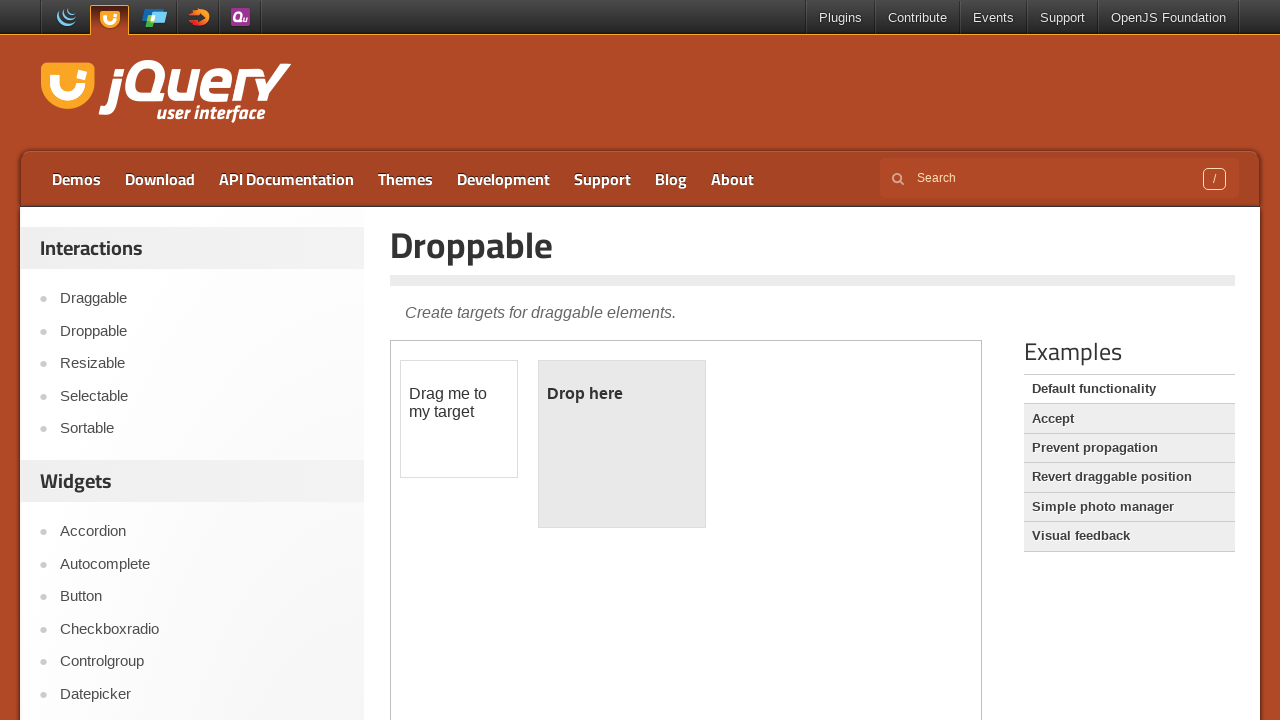

Located the demo iframe containing drag-drop elements
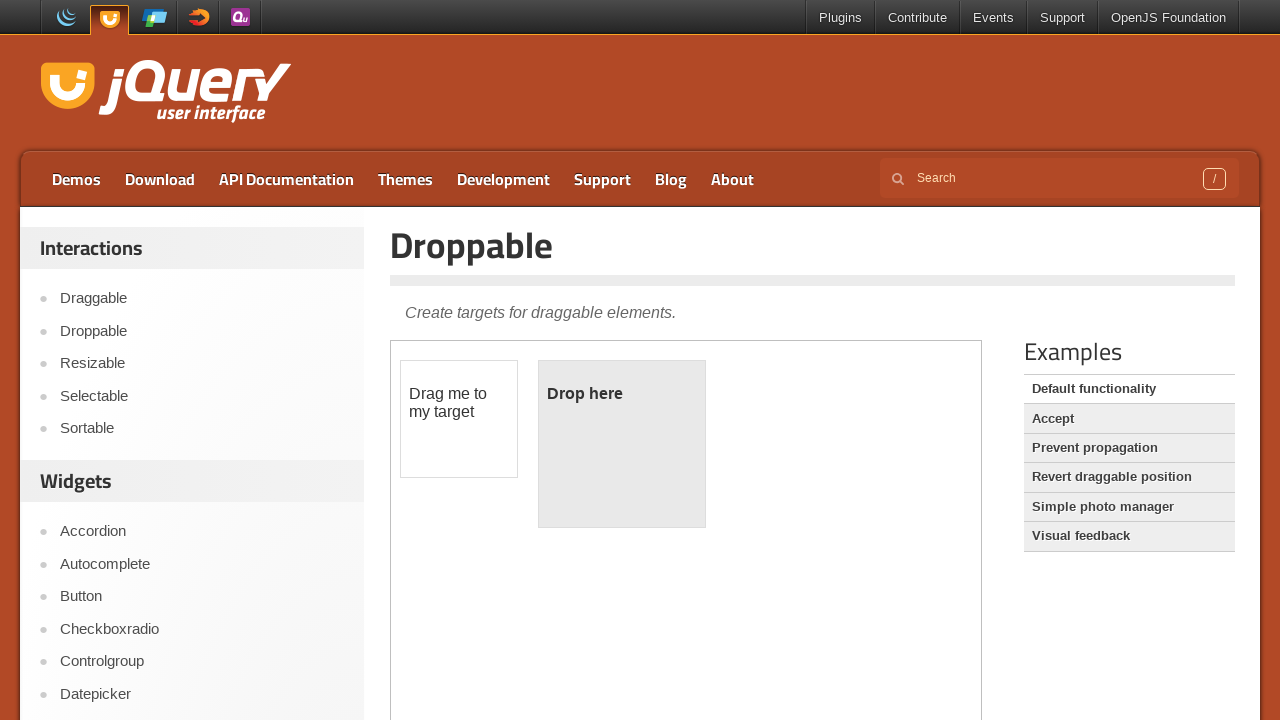

Located the draggable element within the iframe
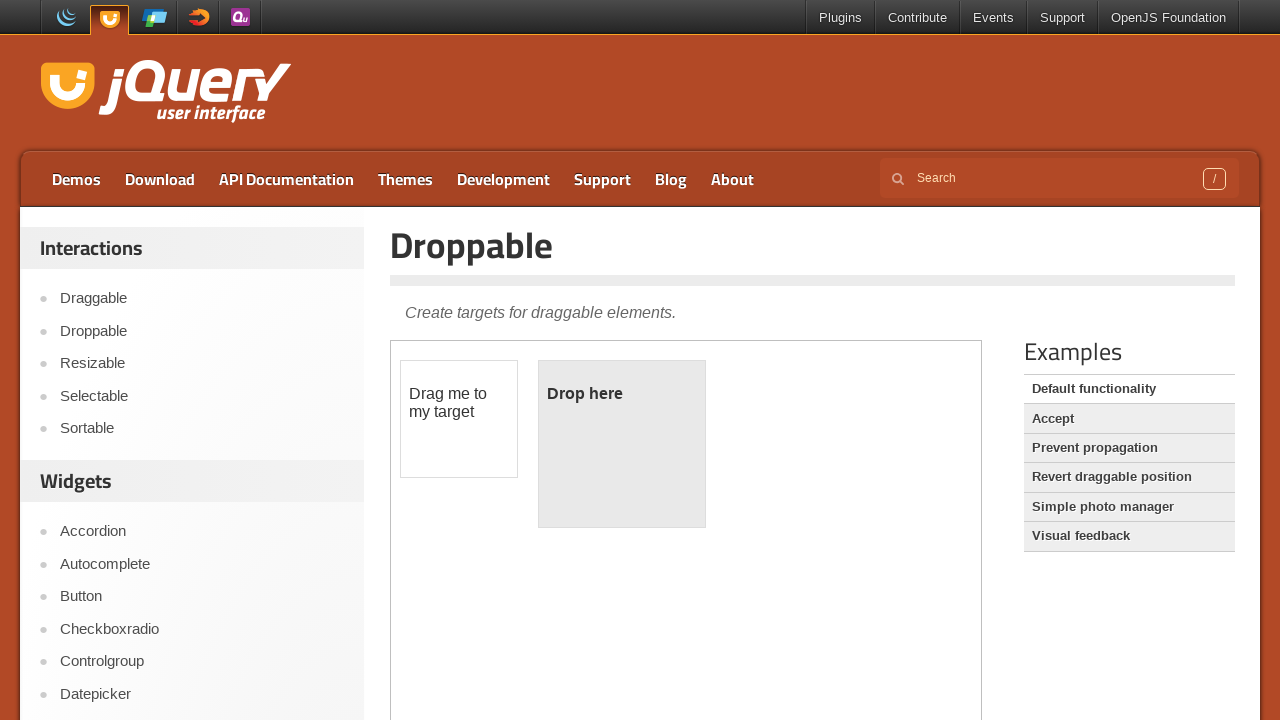

Located the droppable target element within the iframe
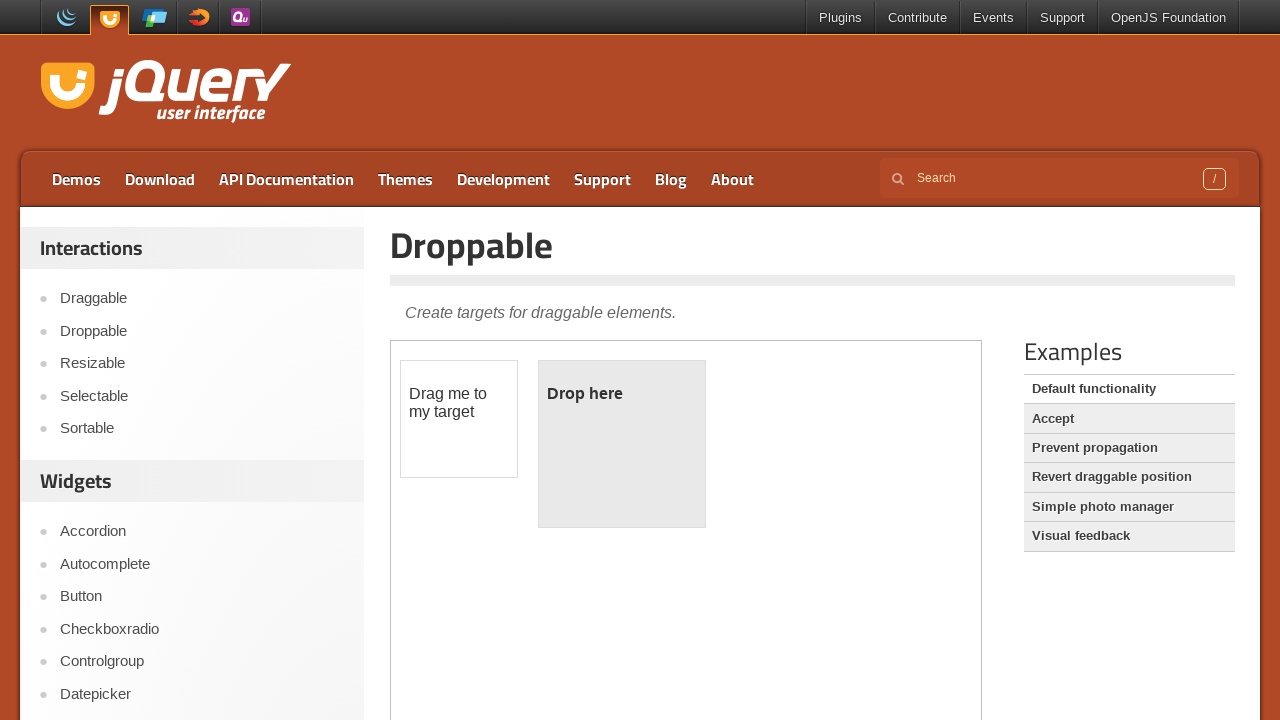

Dragged the draggable element onto the droppable target at (622, 444)
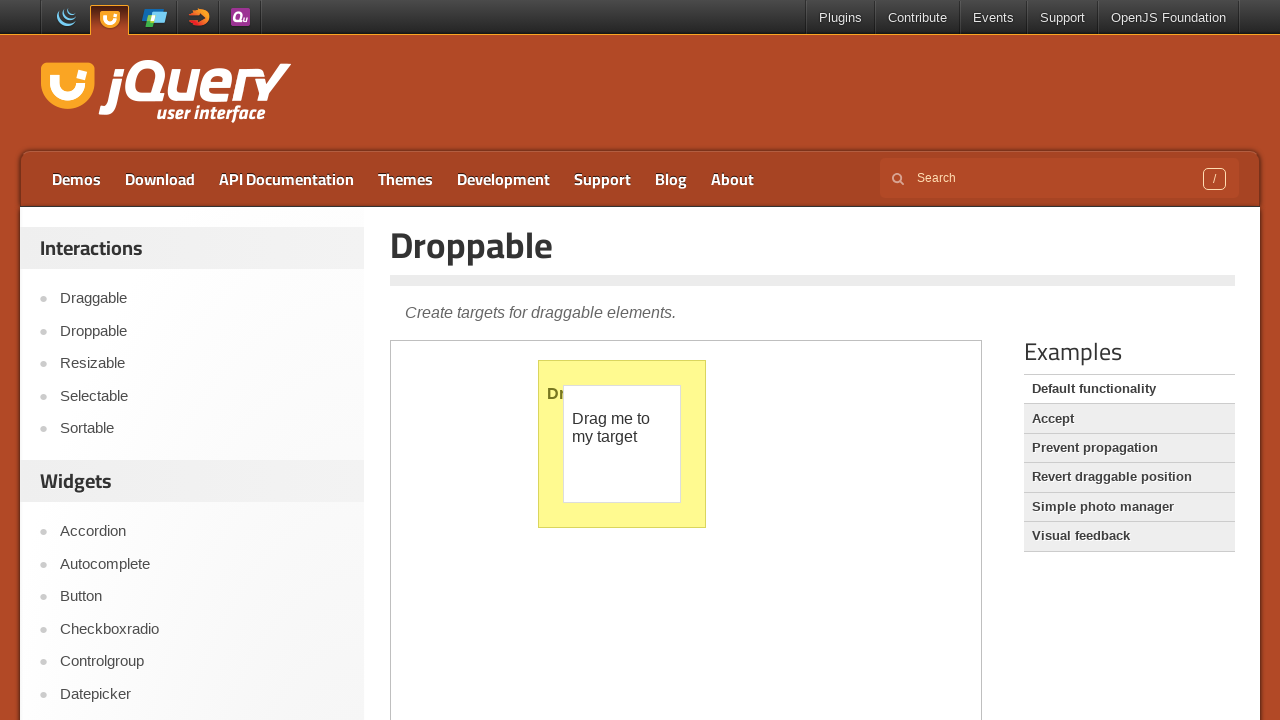

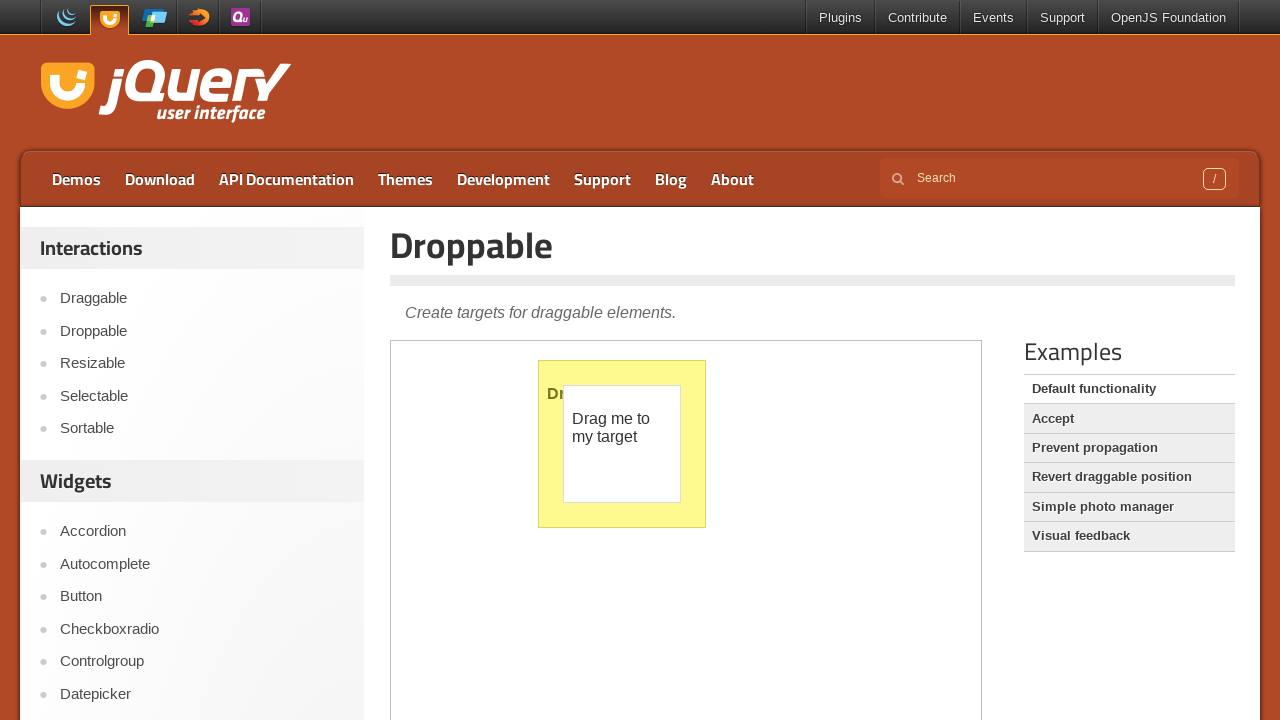